Tests mouse hover functionality using an alternative approach with direct link selection

Starting URL: https://rahulshettyacademy.com/AutomationPractice/

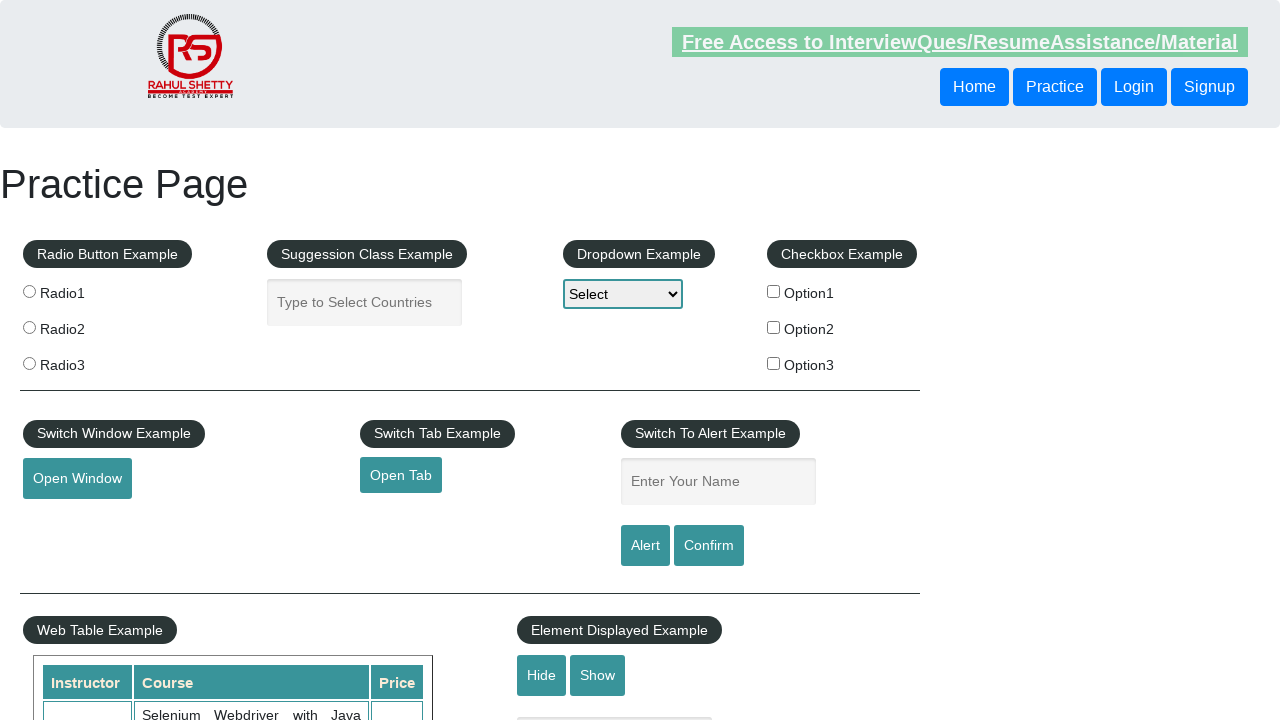

Hovered over the mouse hover element at (83, 361) on #mousehover
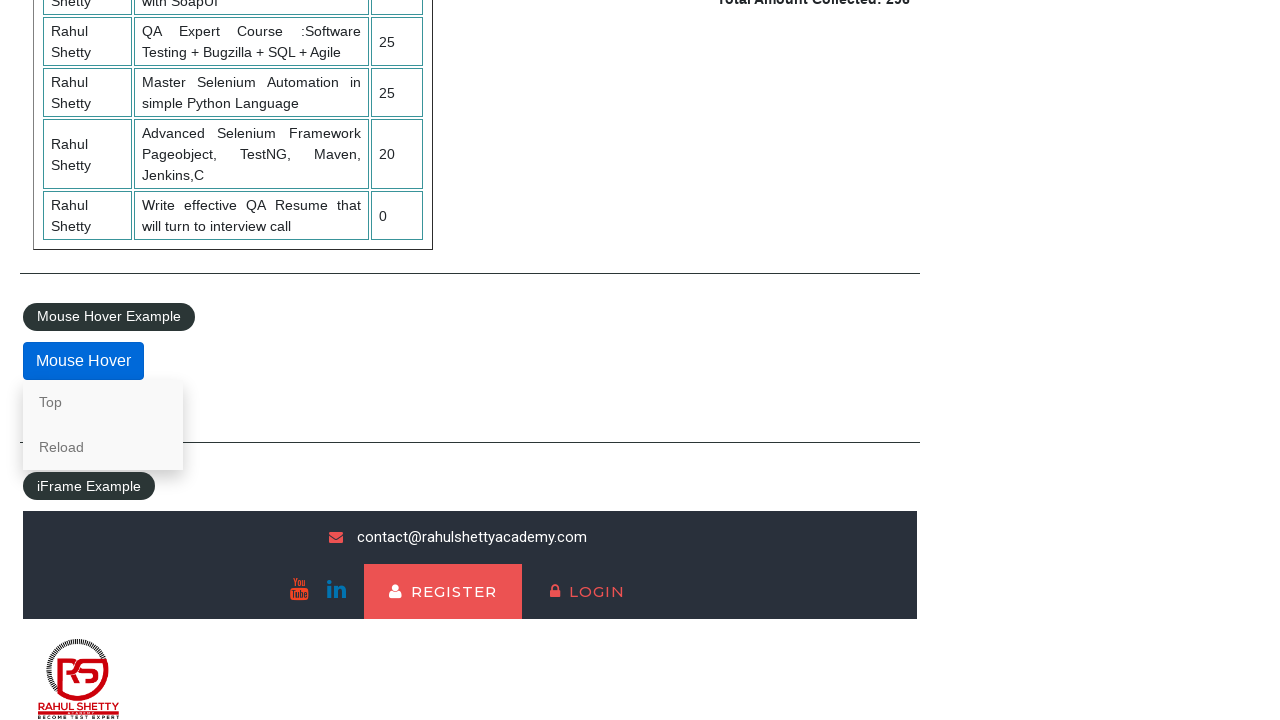

Clicked on the Top link using href selector at (103, 402) on a[href="#top"]
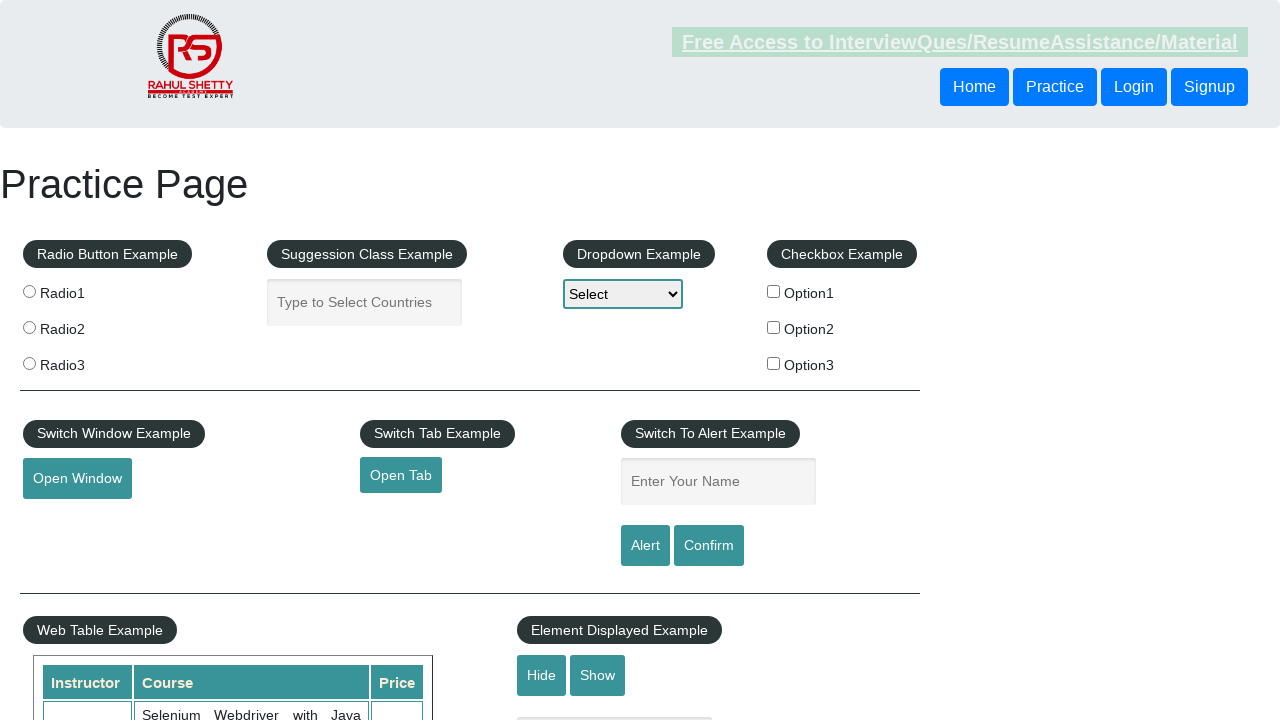

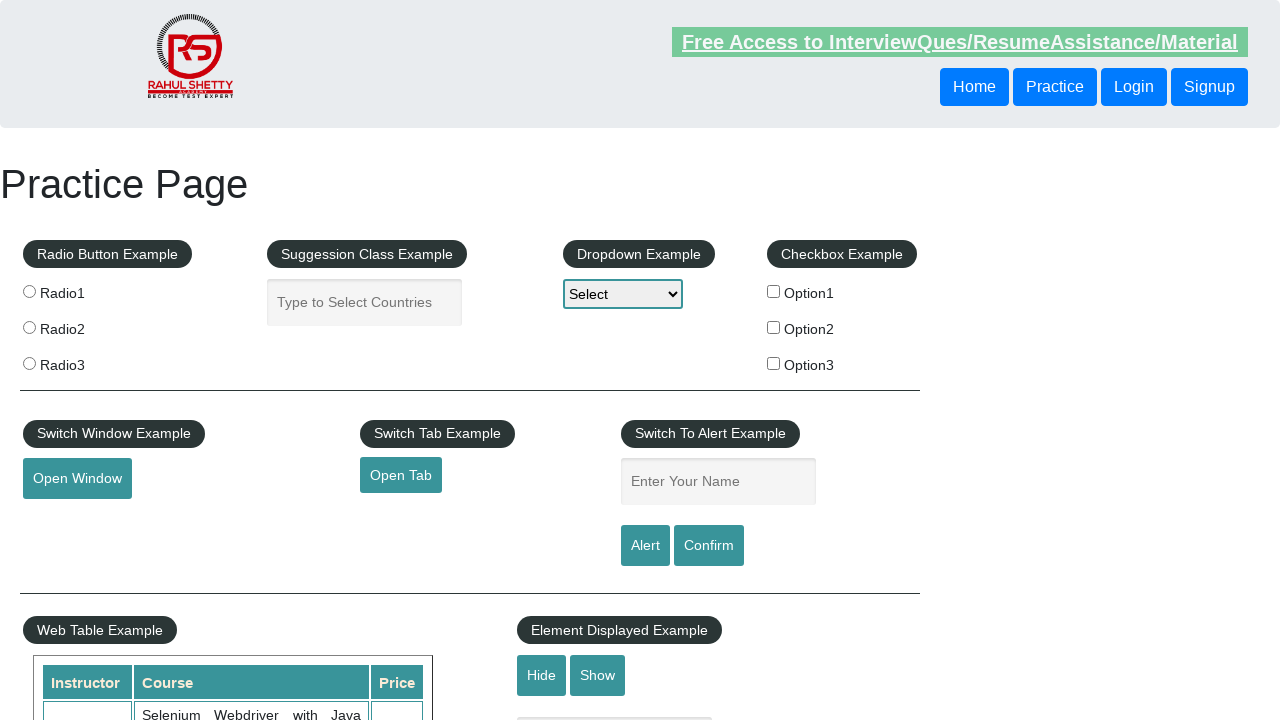